Navigates to HuggingFace homepage, clicks on the Datasets tab, and verifies that the Datasets page loads with the correct title text.

Starting URL: https://huggingface.co/

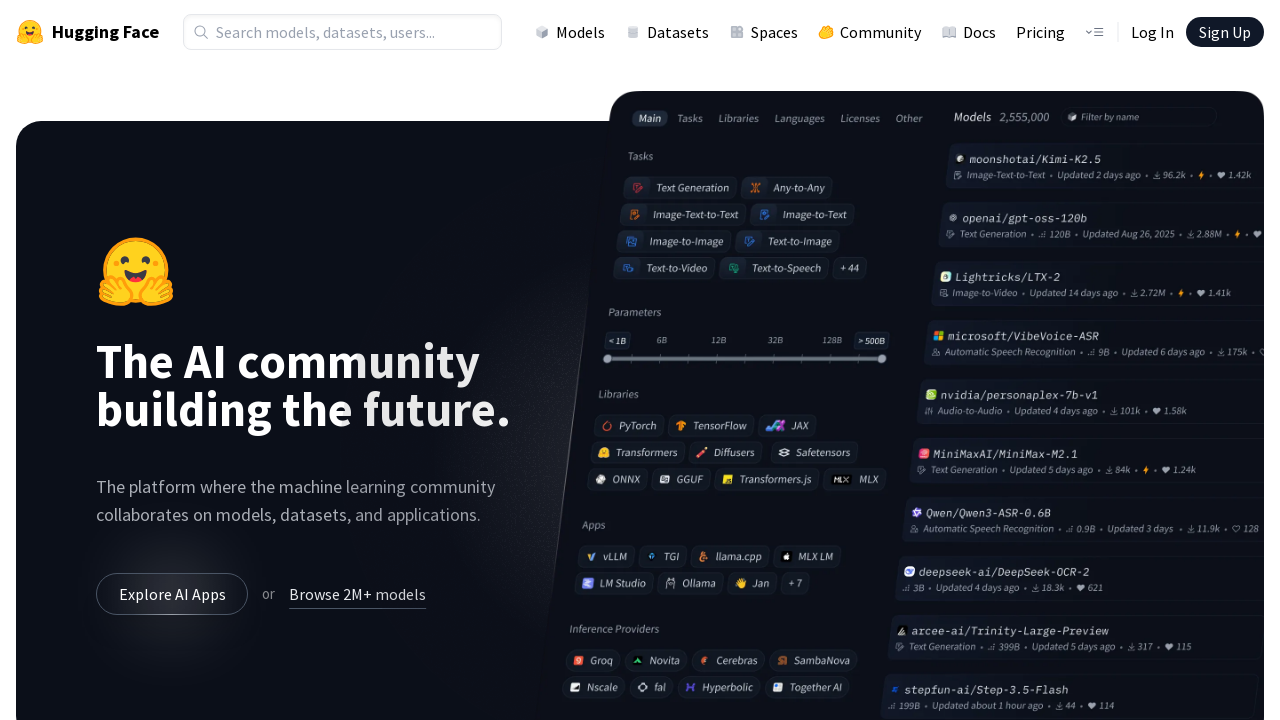

Clicked on the Datasets tab in the navigation at (667, 32) on a[href='/datasets']
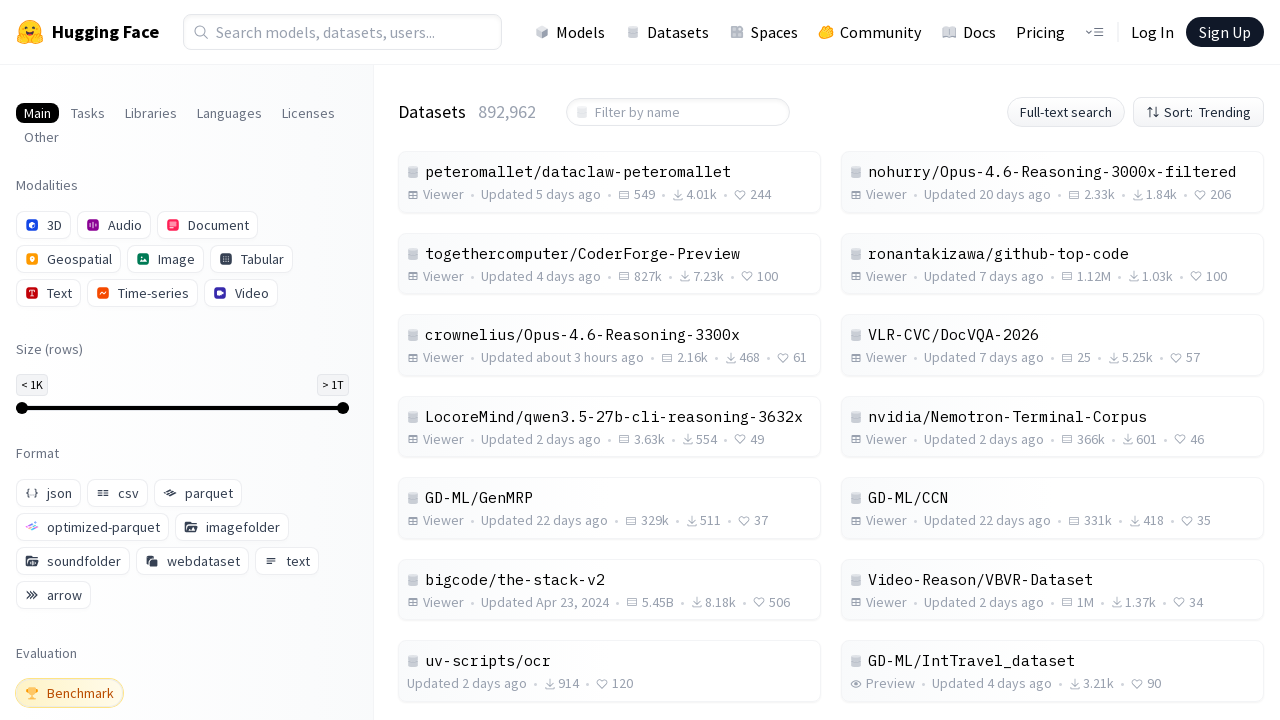

Datasets page loaded with h1 element present
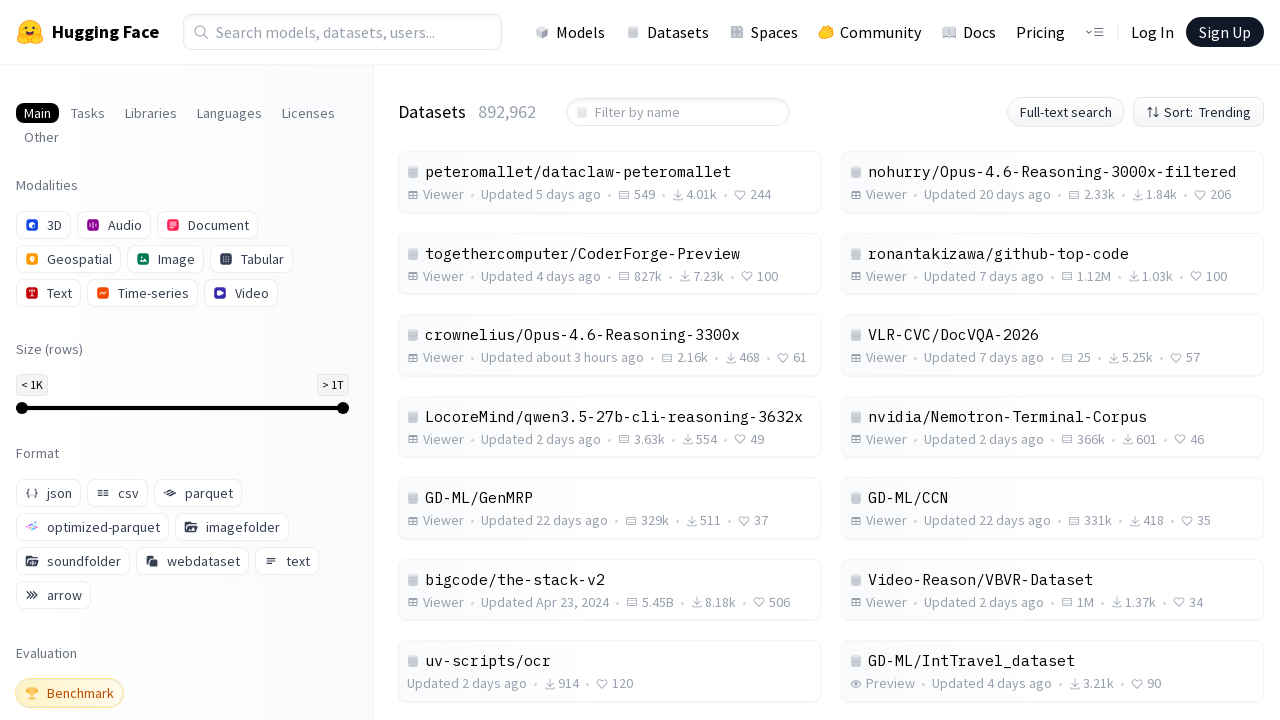

Retrieved page title text: 'Datasets'
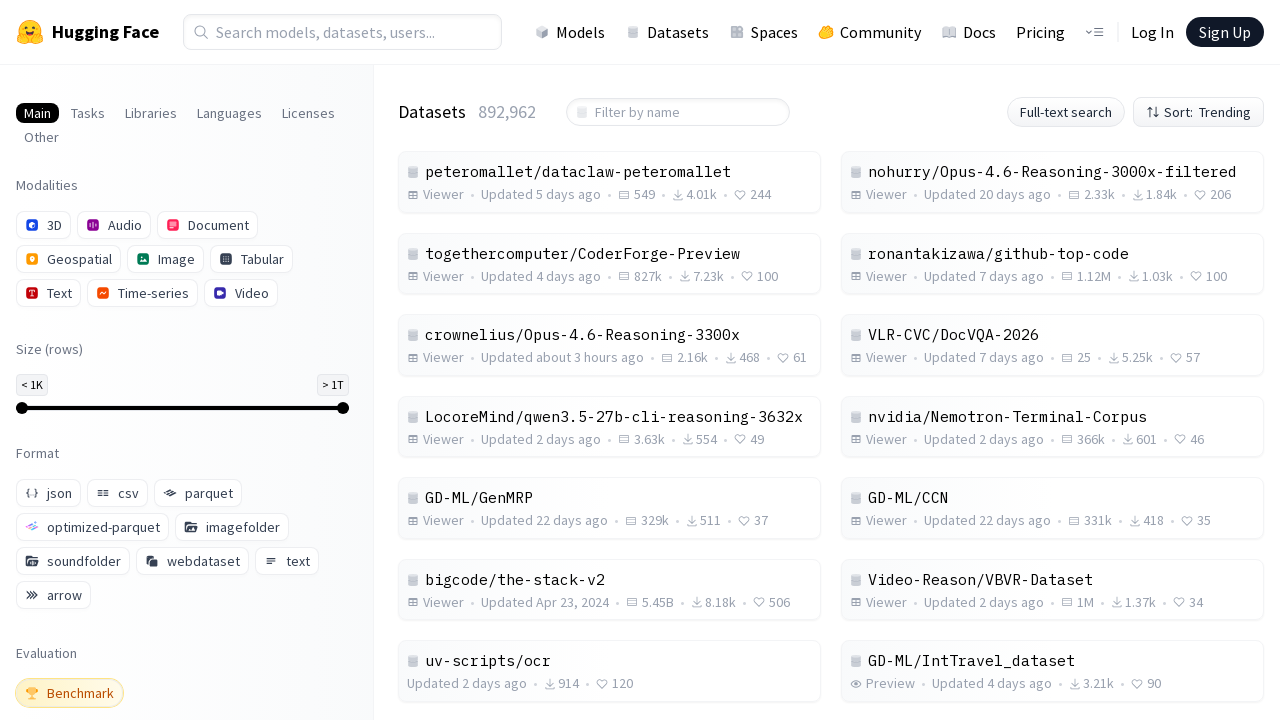

Verified that page title contains 'Datasets'
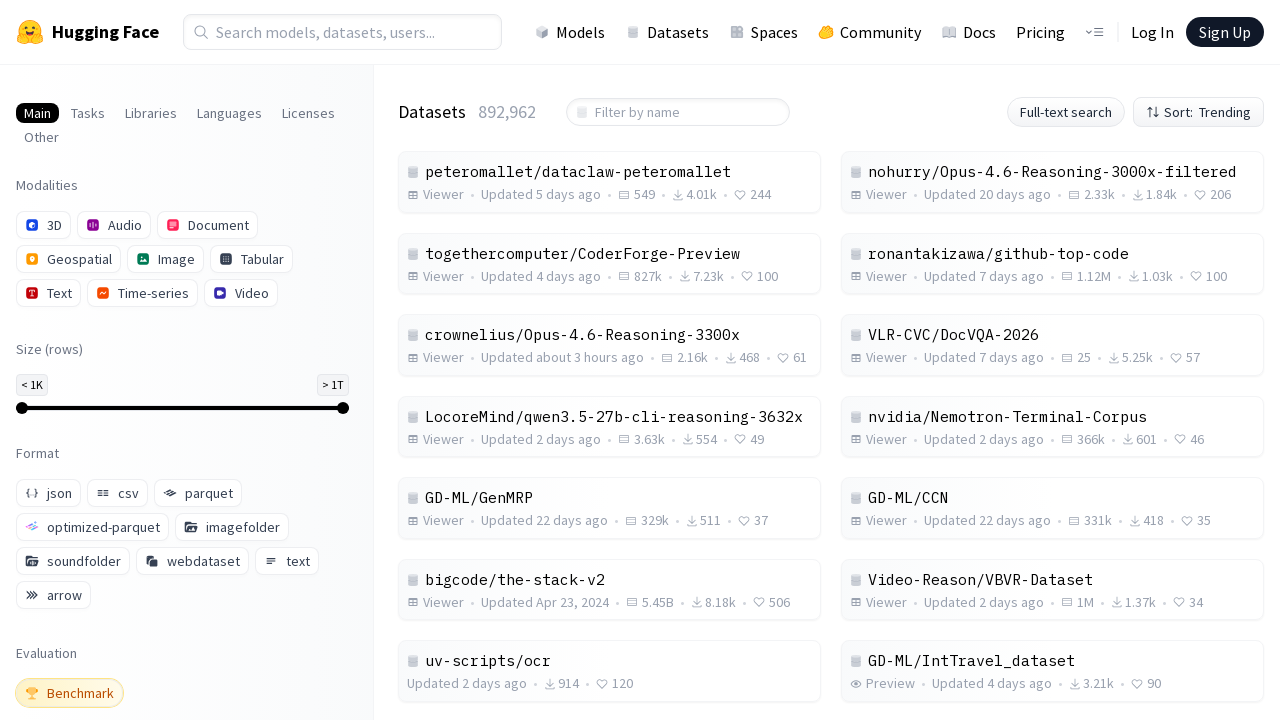

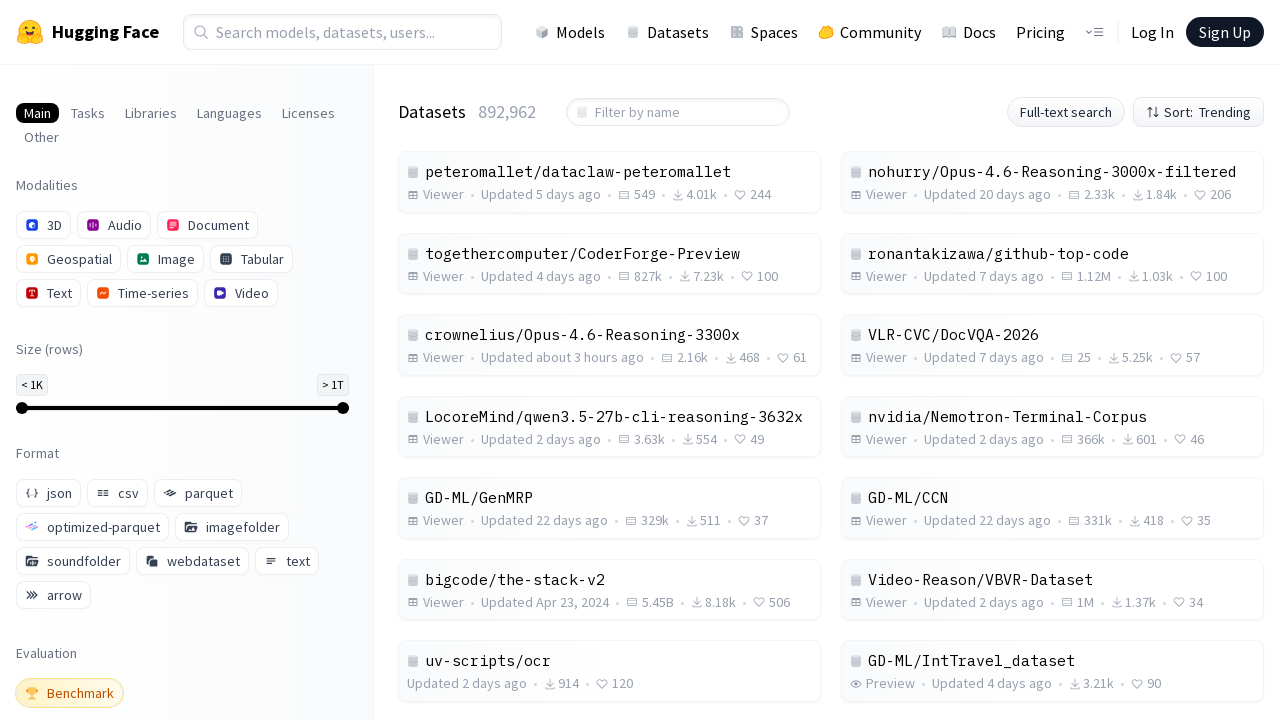